Tests VueJS custom dropdown by selecting "Third Option" and verifying the selection was applied.

Starting URL: https://mikerodham.github.io/vue-dropdowns/

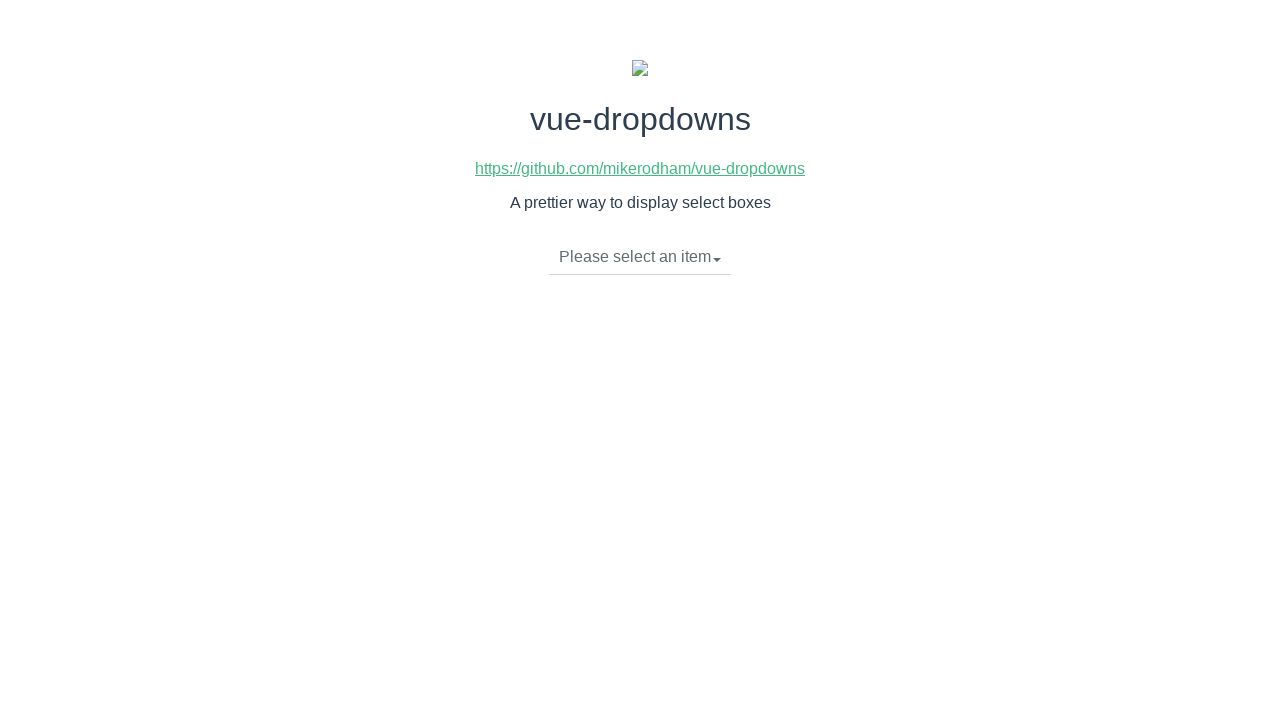

Clicked dropdown toggle to open VueJS custom dropdown list at (640, 257) on li.dropdown-toggle
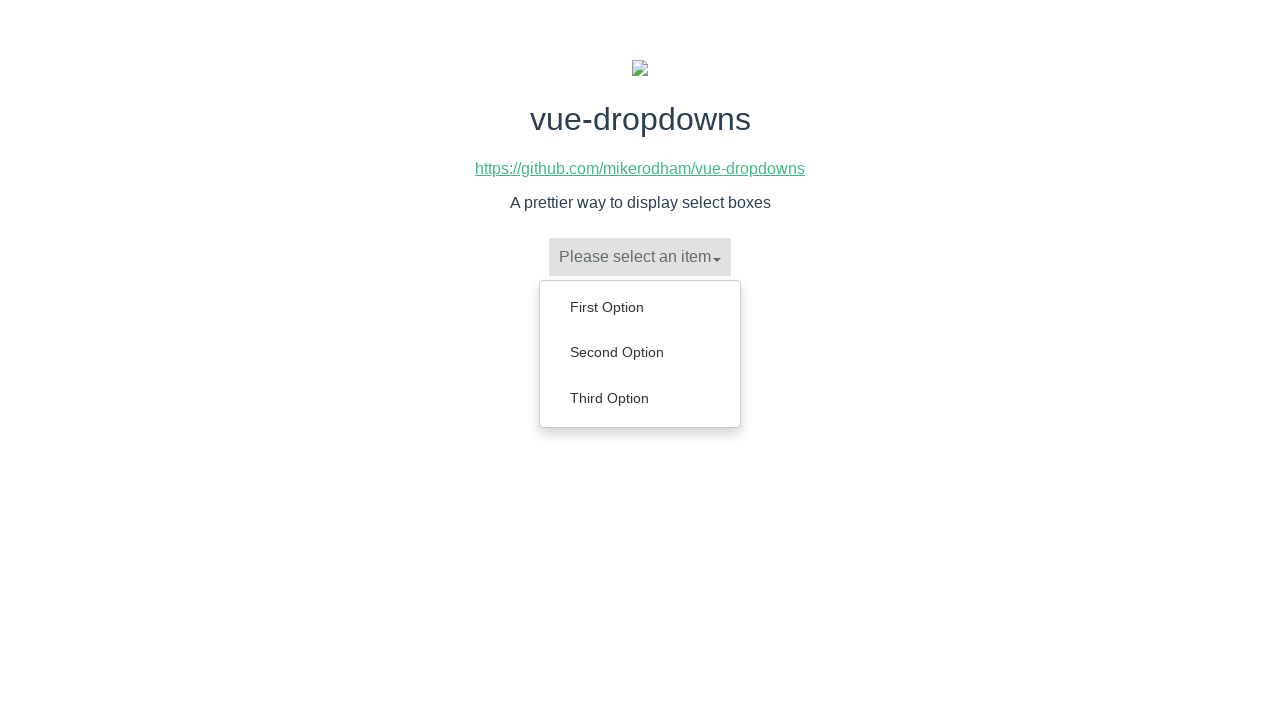

Dropdown menu options loaded and became visible
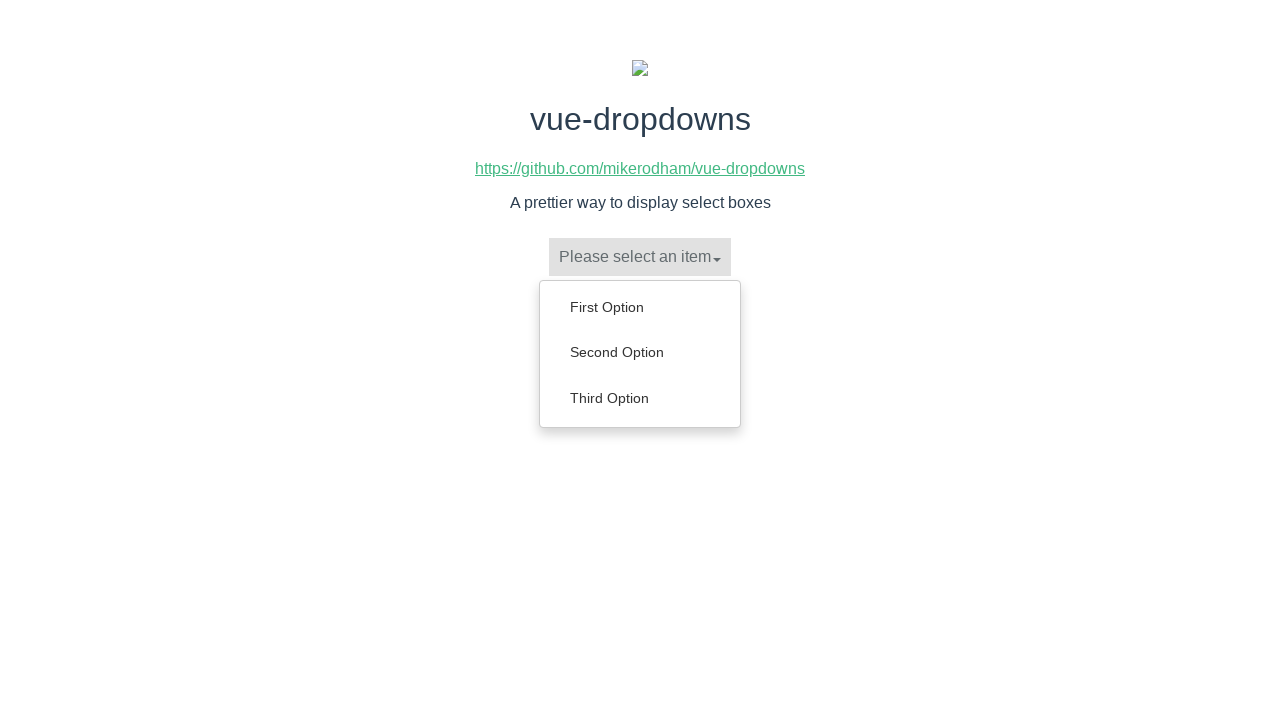

Selected 'Third Option' from dropdown menu at (640, 398) on ul.dropdown-menu a:has-text('Third Option')
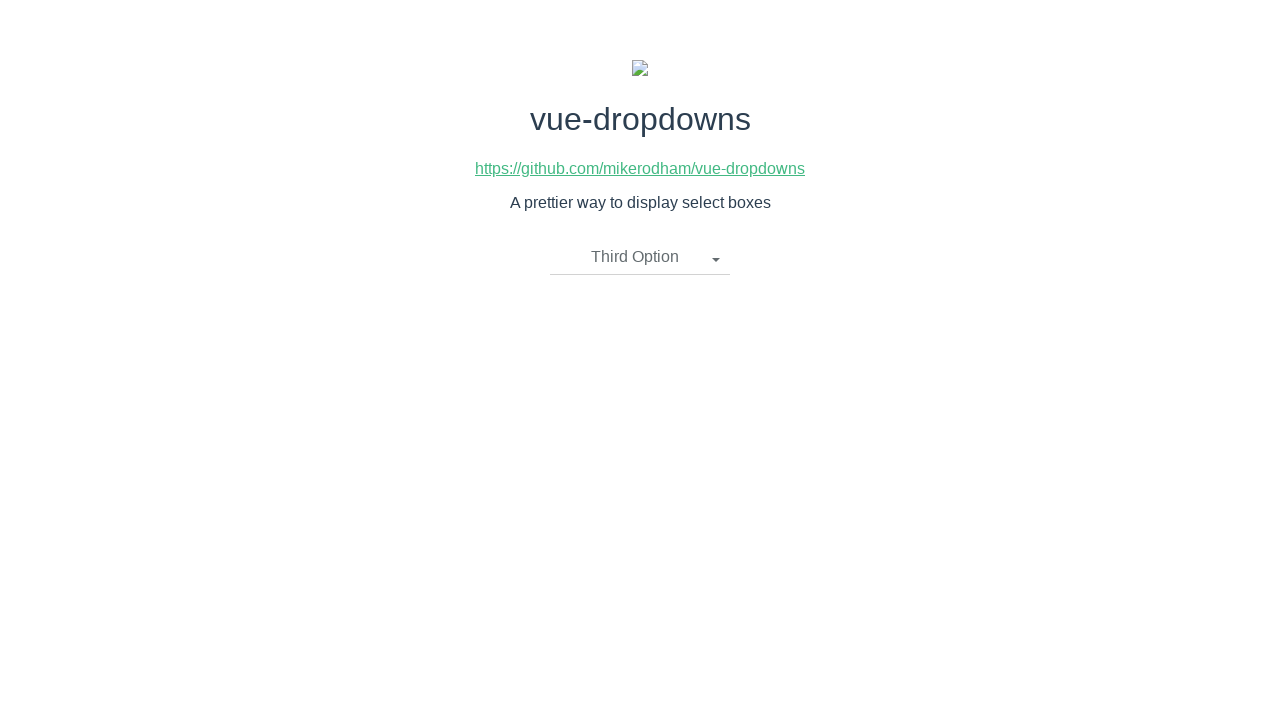

Retrieved selected dropdown text: '
      Third Option
      '
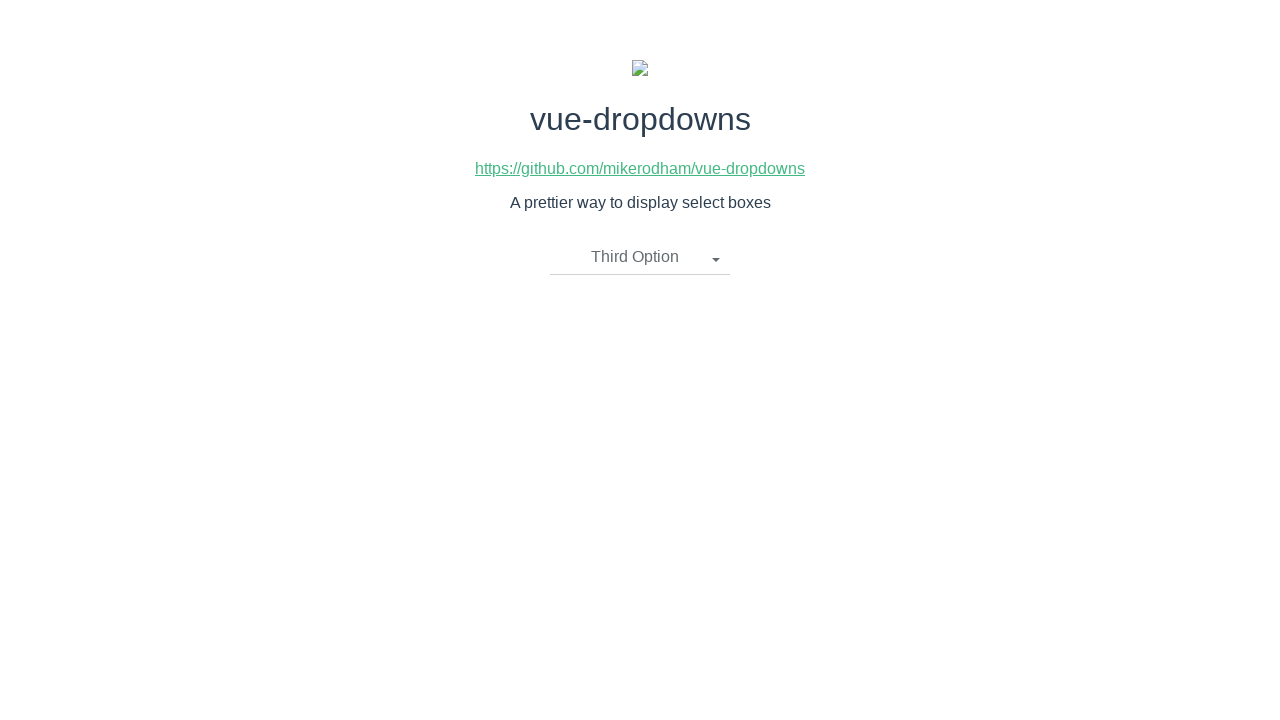

Verified that 'Third Option' is displayed in dropdown toggle (selection confirmed)
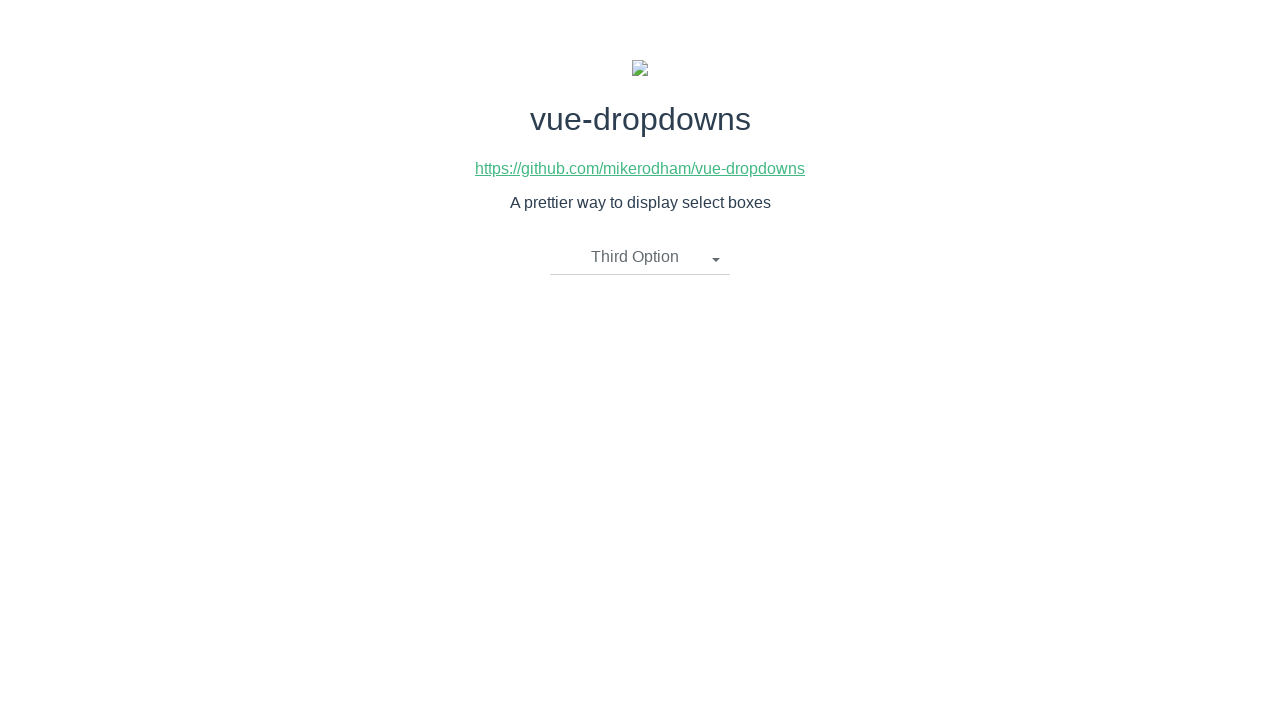

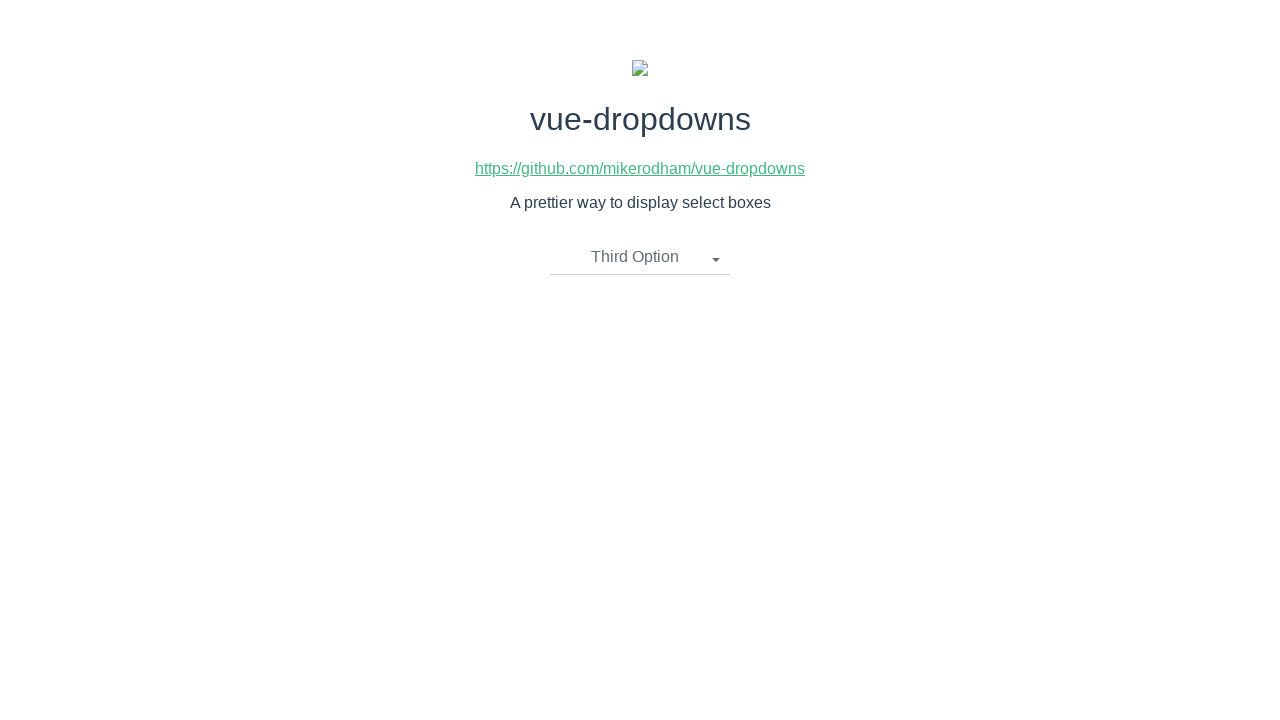